Tests dropdown/passenger counter functionality on SpiceJet flight booking page by clicking to increment passenger count multiple times and verifying the displayed value

Starting URL: https://www.spicejet.com

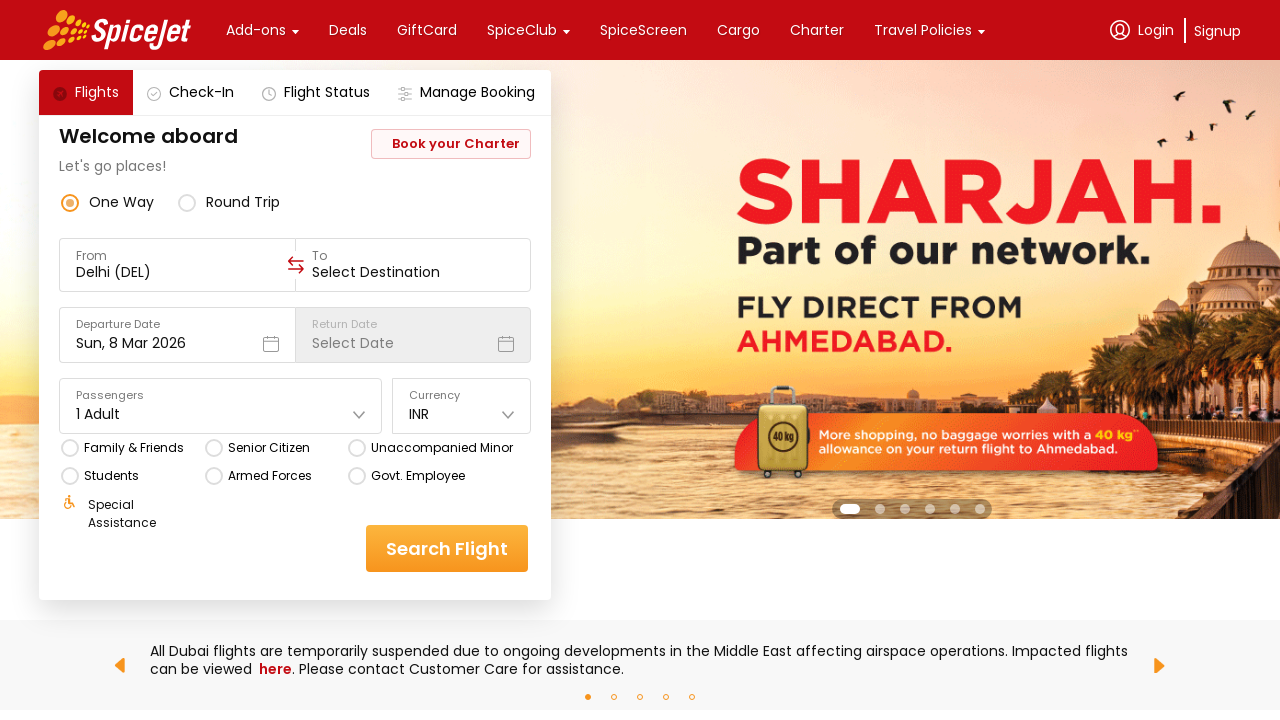

Clicked on passenger dropdown to open it at (221, 414) on //*[@id="main-container"]/div/div[1]/div[3]/div[2]/div[5]/div[1]/div/div[1]/div[
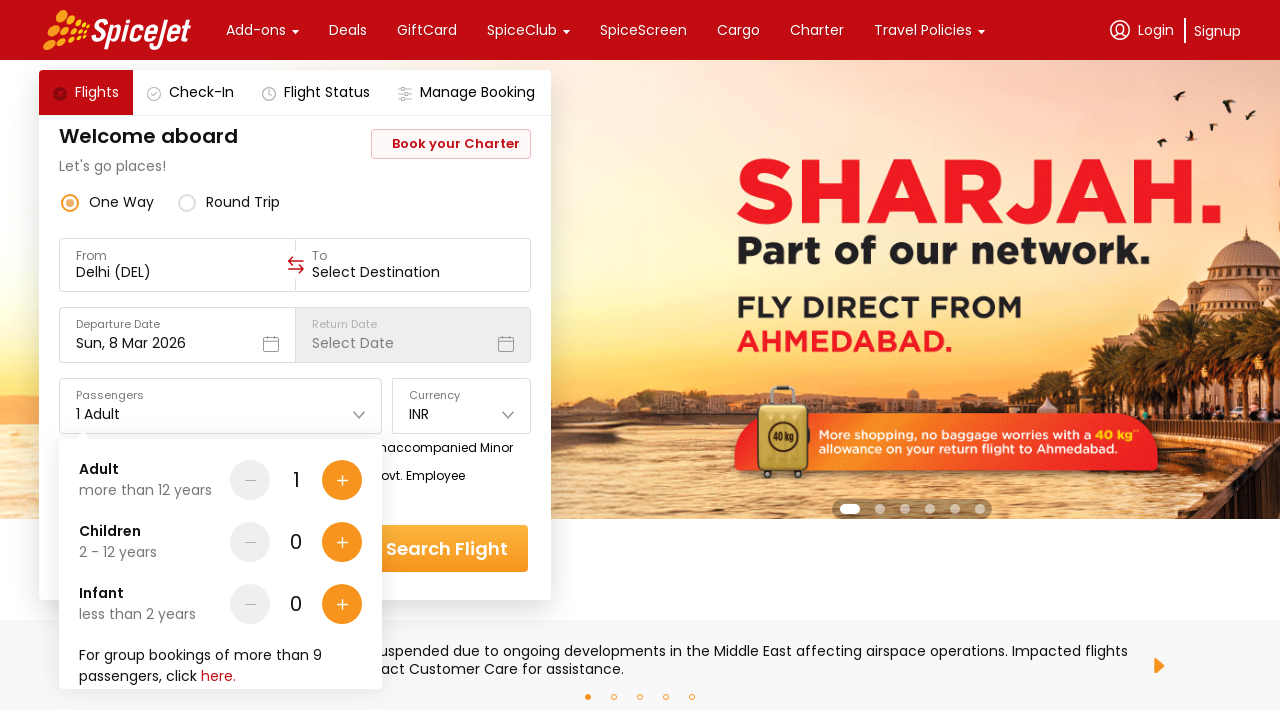

Clicked increment button to increase passenger count (1st click) at (342, 480) on //*[@id="main-container"]/div/div[1]/div[3]/div[2]/div[5]/div[1]/div/div[2]/div[
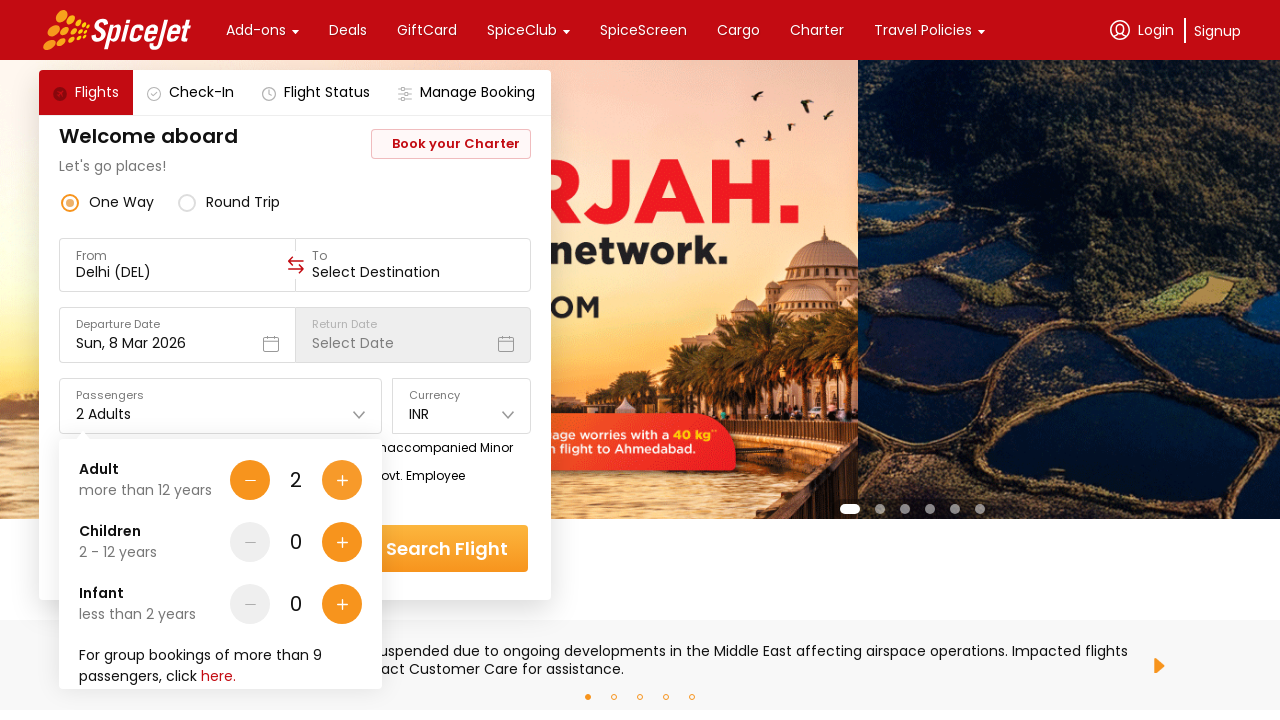

Clicked increment button to increase passenger count at (342, 480) on //*[@id="main-container"]/div/div[1]/div[3]/div[2]/div[5]/div[1]/div/div[2]/div[
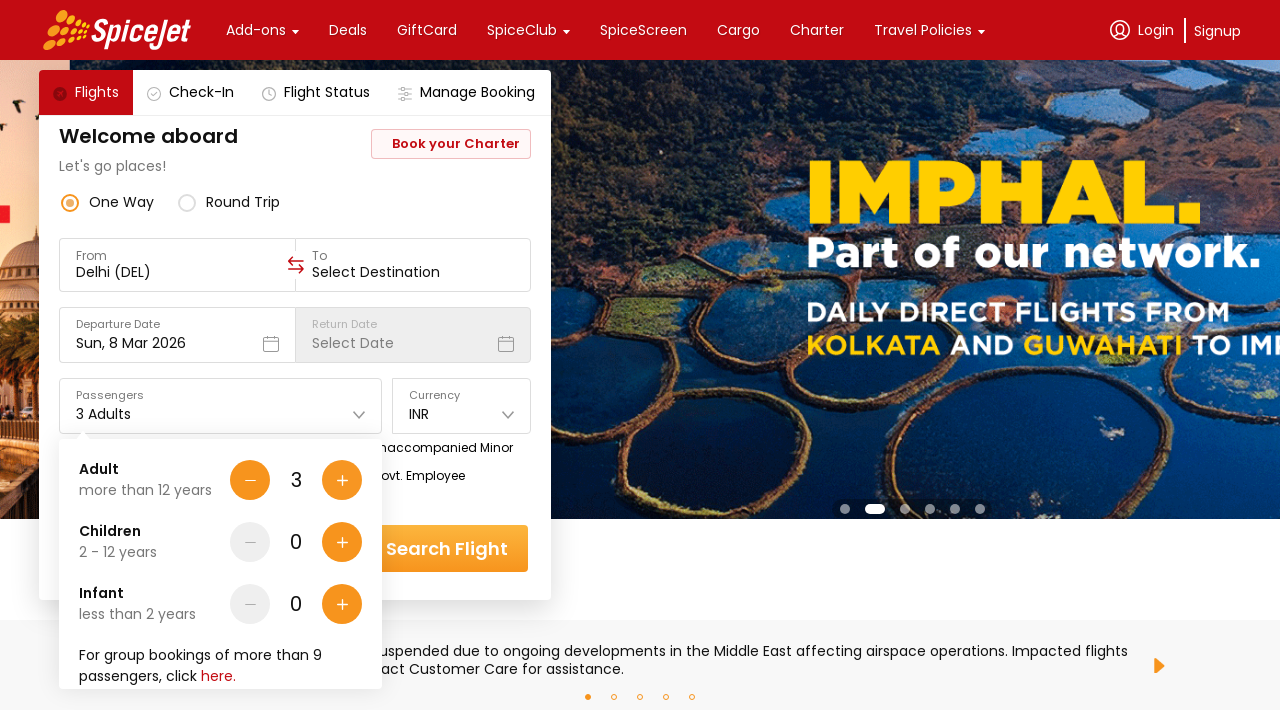

Clicked increment button to increase passenger count at (342, 480) on //*[@id="main-container"]/div/div[1]/div[3]/div[2]/div[5]/div[1]/div/div[2]/div[
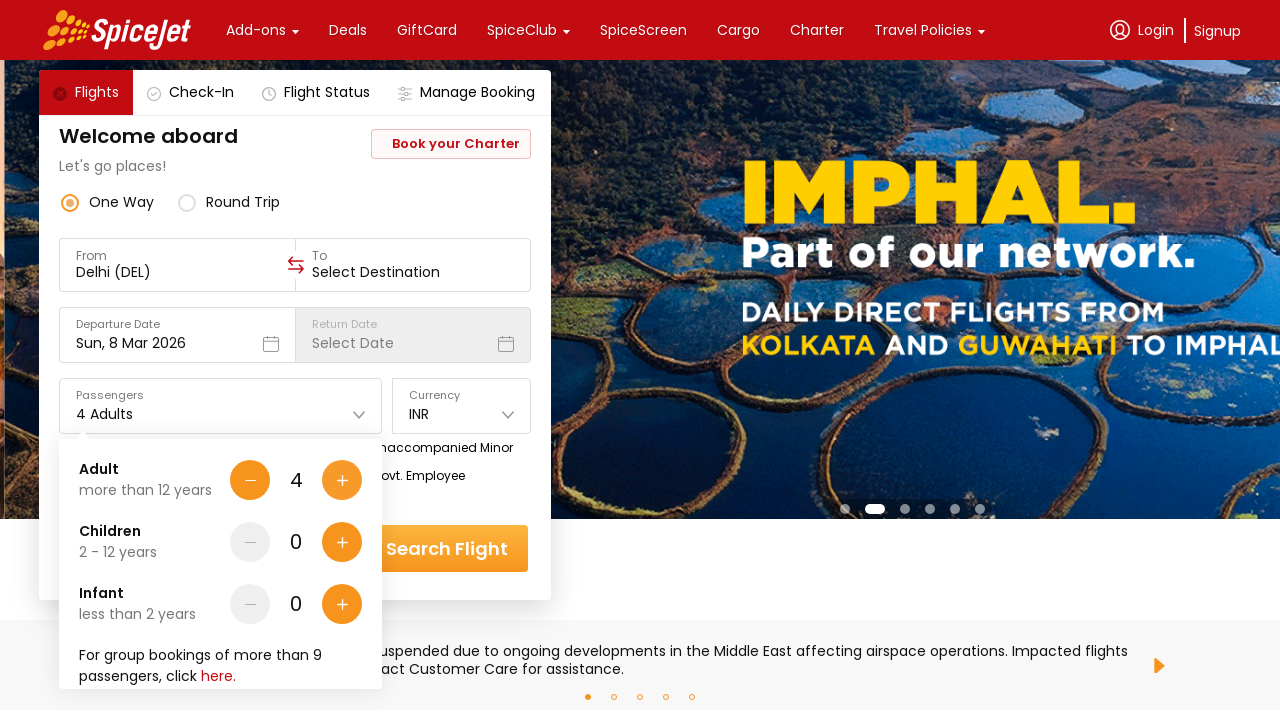

Clicked increment button to increase passenger count at (342, 480) on //*[@id="main-container"]/div/div[1]/div[3]/div[2]/div[5]/div[1]/div/div[2]/div[
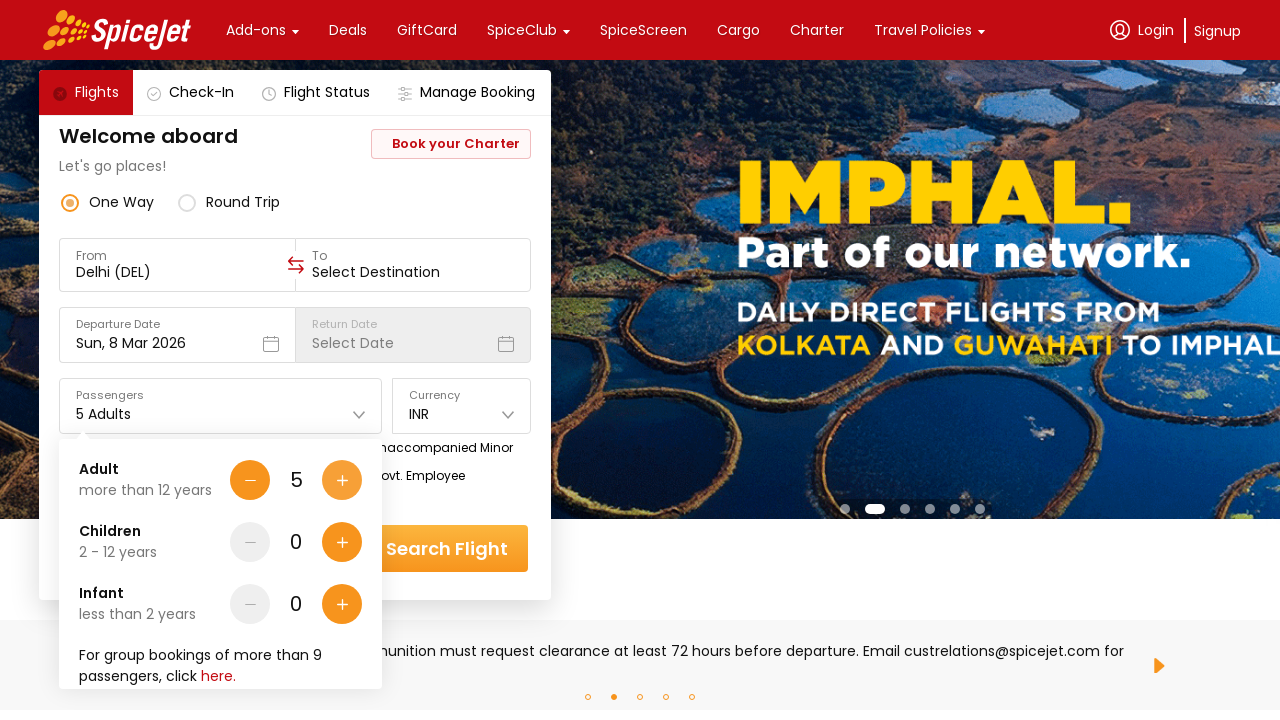

Verified passenger count is displayed on the page
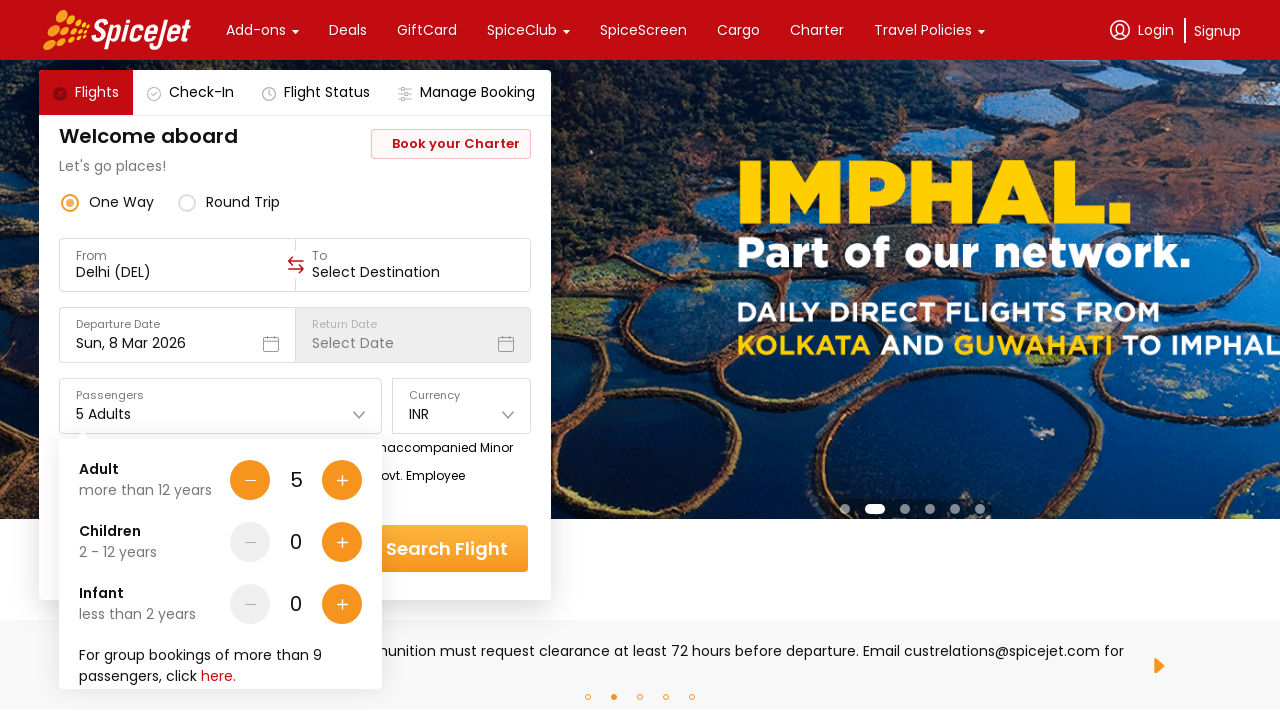

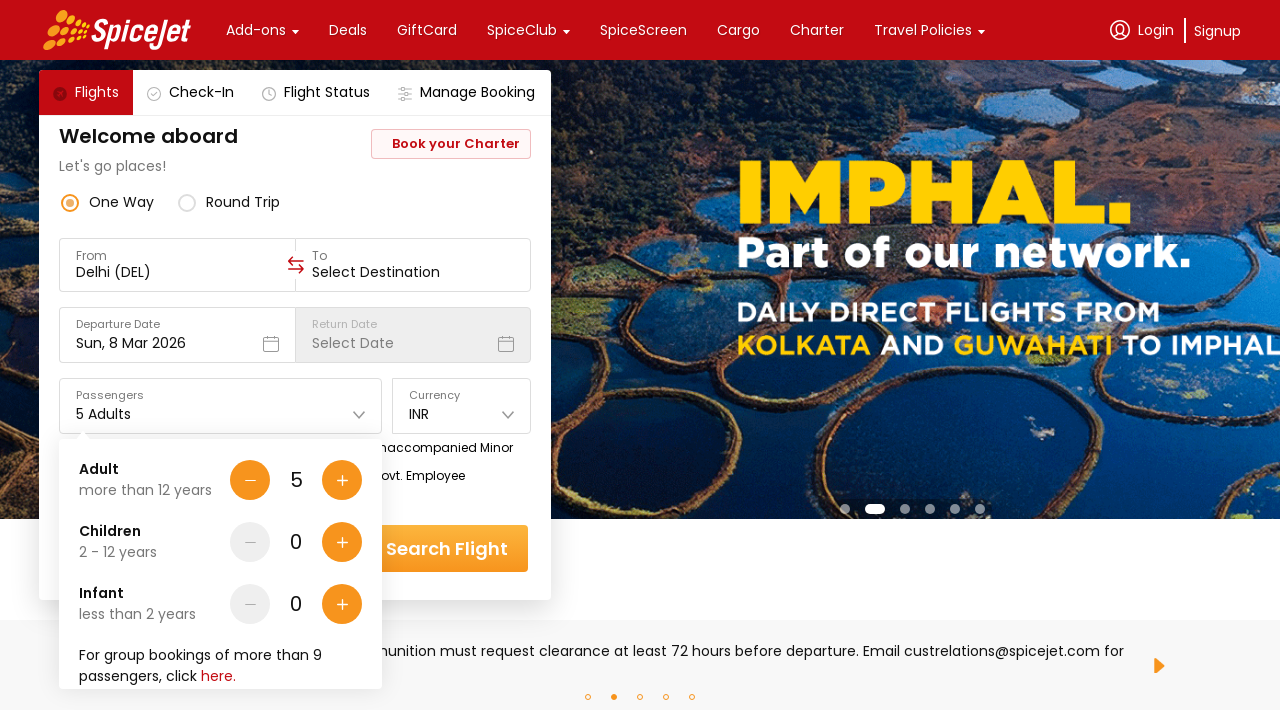